Tests an e-commerce grocery site by searching for products containing 'ca', verifying the filtered results count, adding a specific product to cart by index, and then iterating through products to find and add 'Cashews' to cart while verifying the brand logo text.

Starting URL: https://rahulshettyacademy.com/seleniumPractise/#/

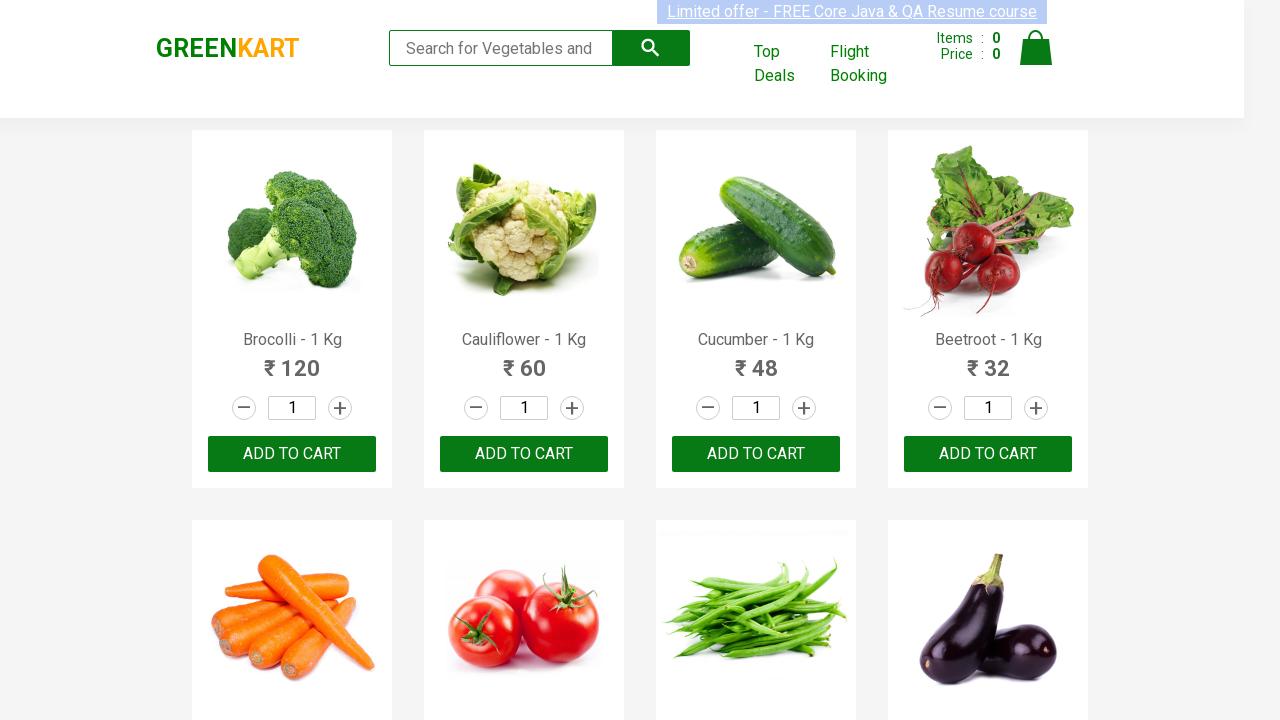

Filled search field with 'ca' to filter products on .search-keyword
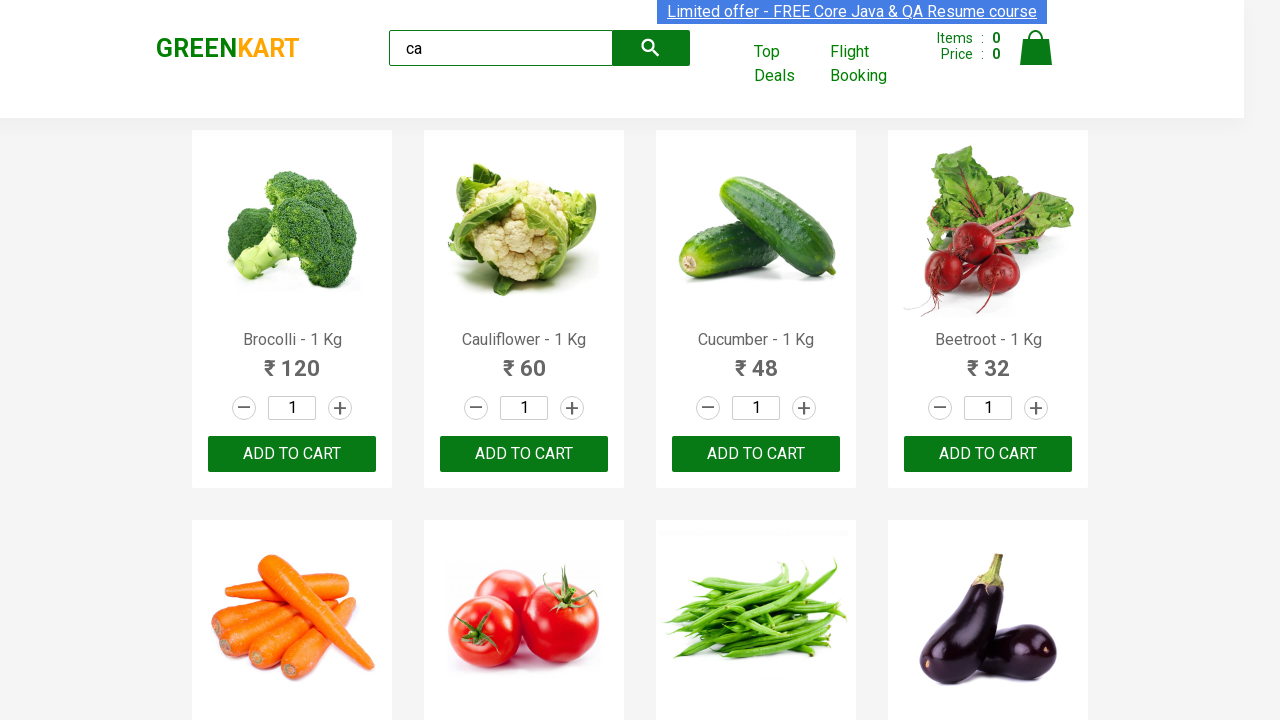

Waited 2 seconds for products to filter
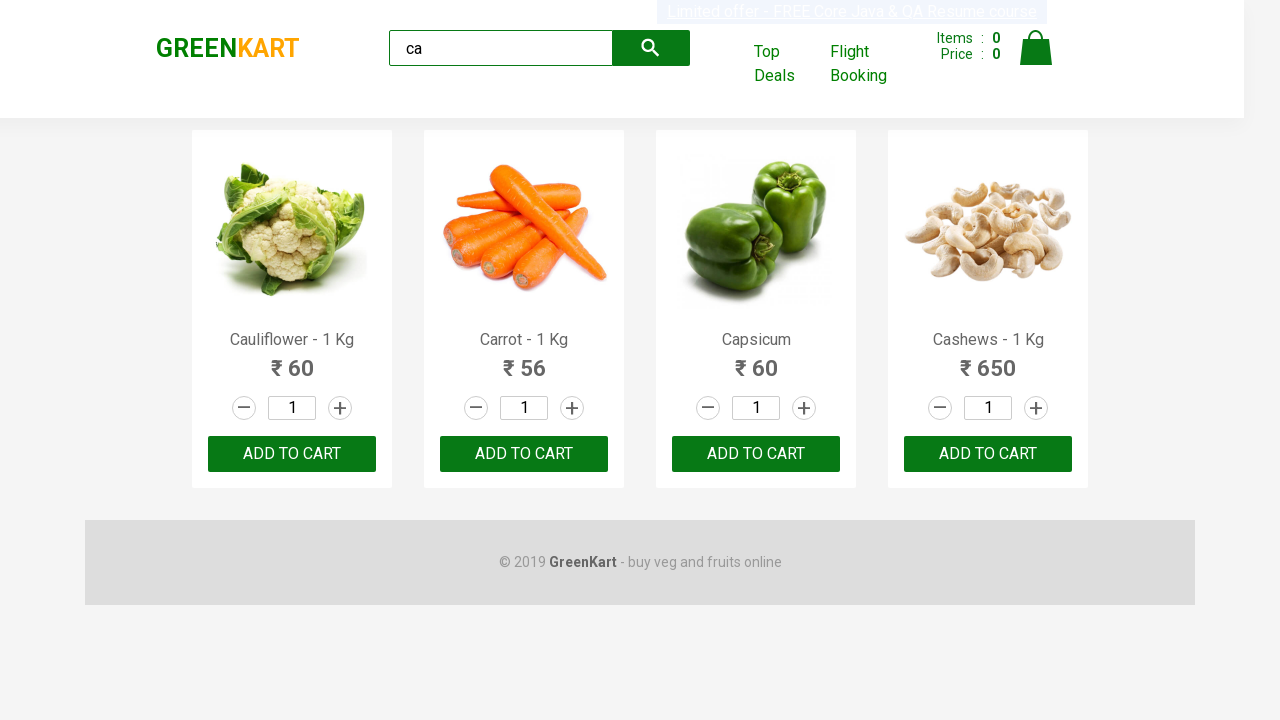

Verified products are visible on the page
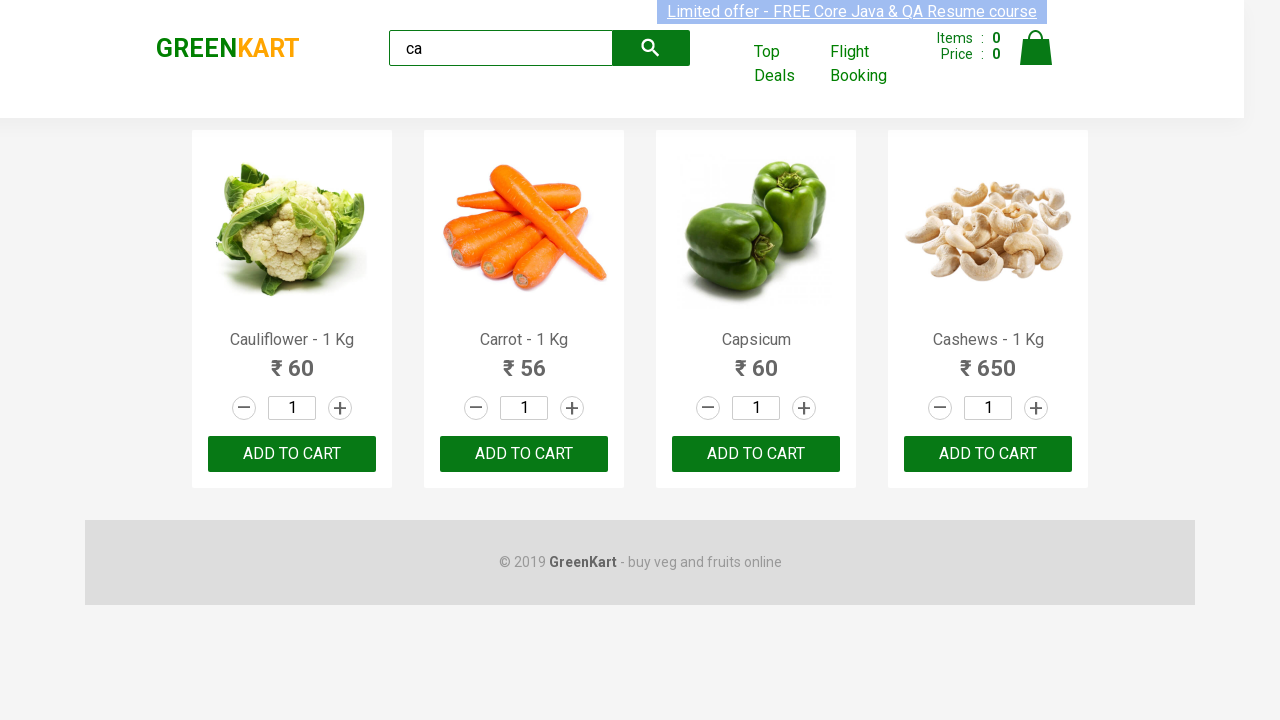

Clicked ADD TO CART button on the third product at (756, 454) on .products .product >> nth=2 >> text=ADD TO CART
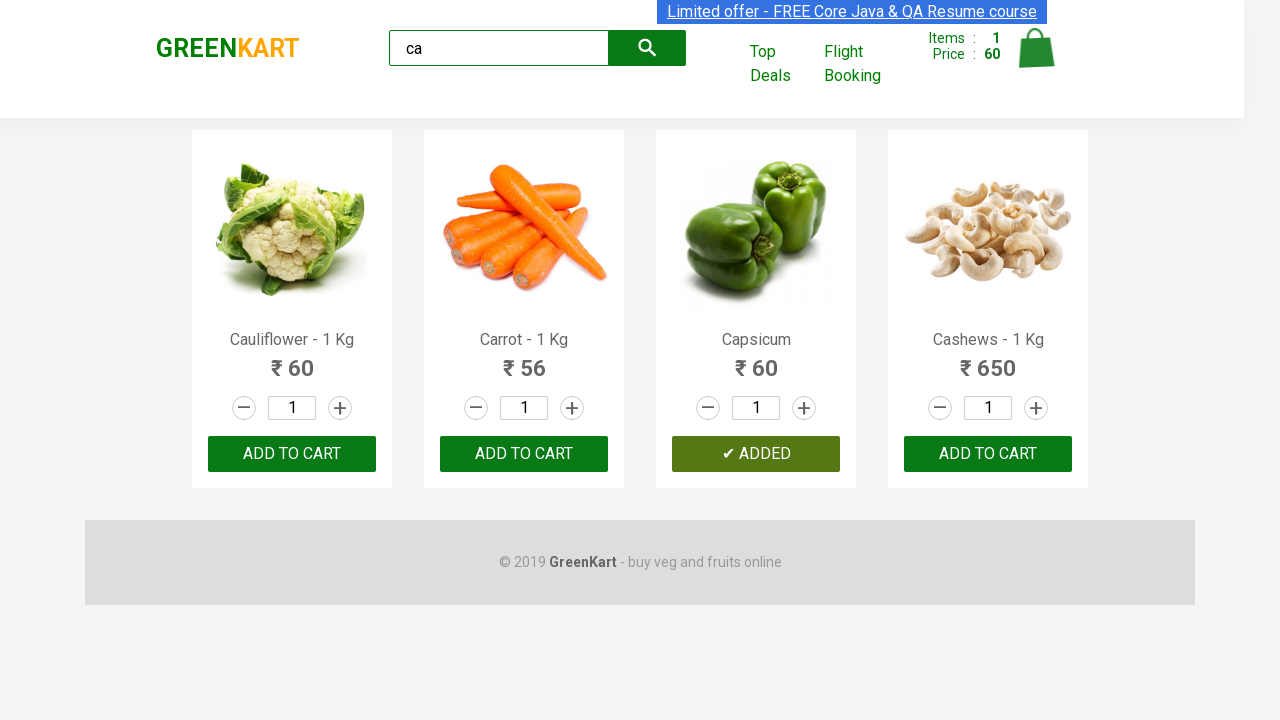

Retrieved product list with 4 products
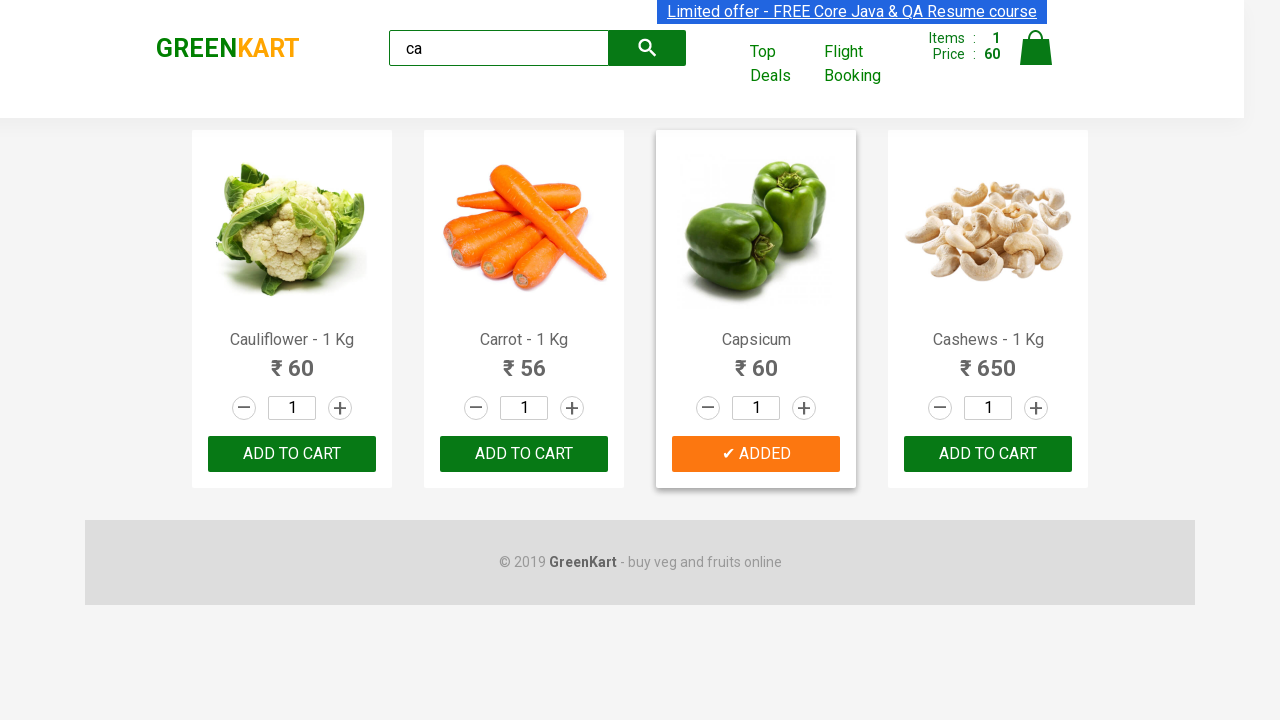

Retrieved product name: Cauliflower - 1 Kg
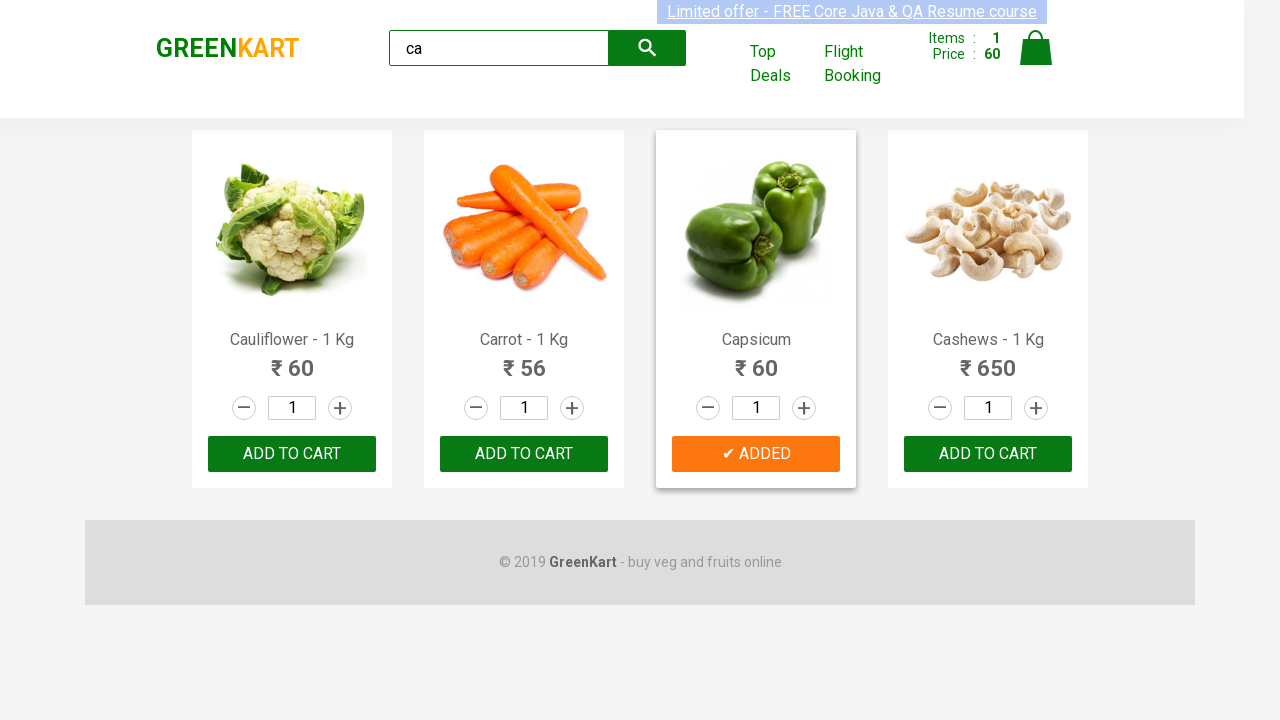

Retrieved product name: Carrot - 1 Kg
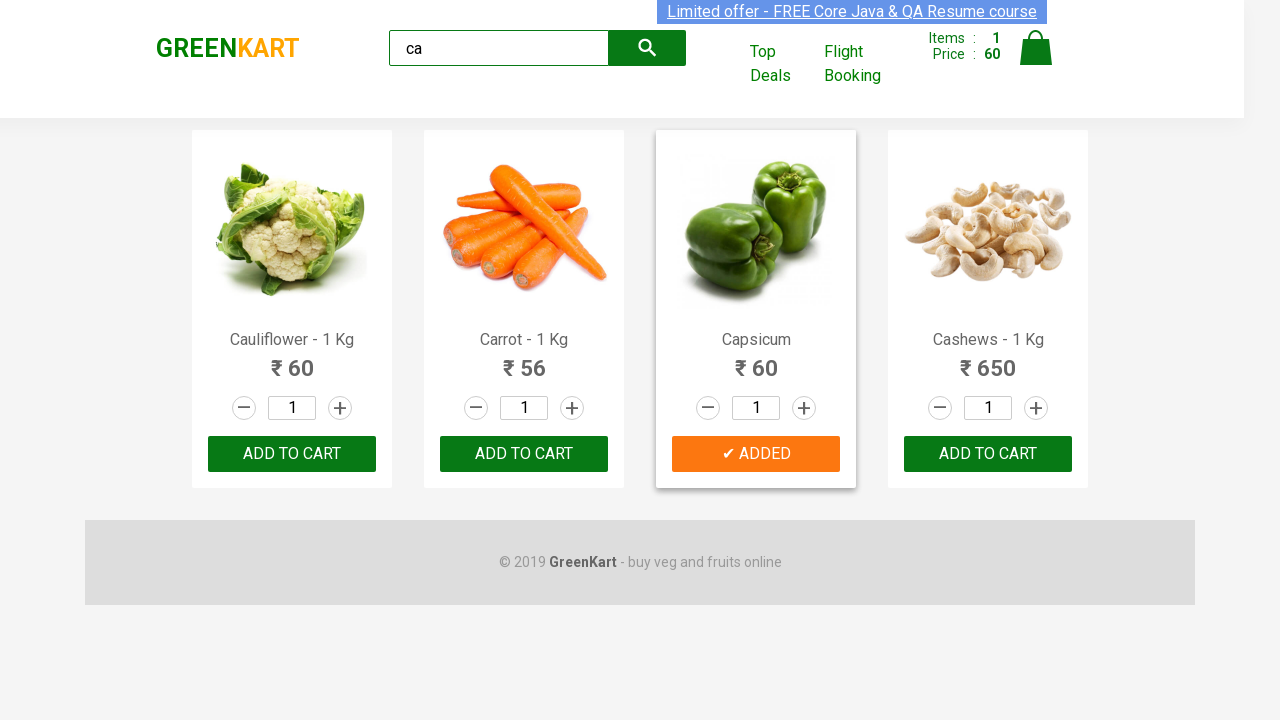

Retrieved product name: Capsicum
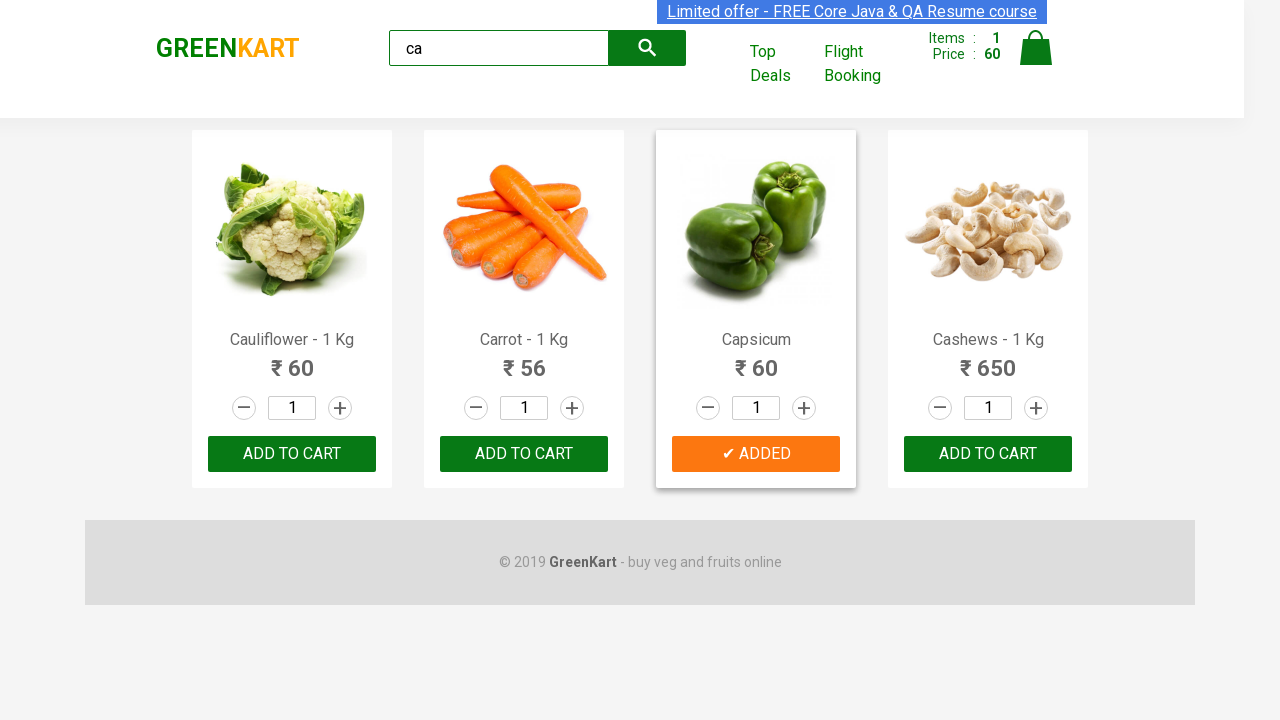

Retrieved product name: Cashews - 1 Kg
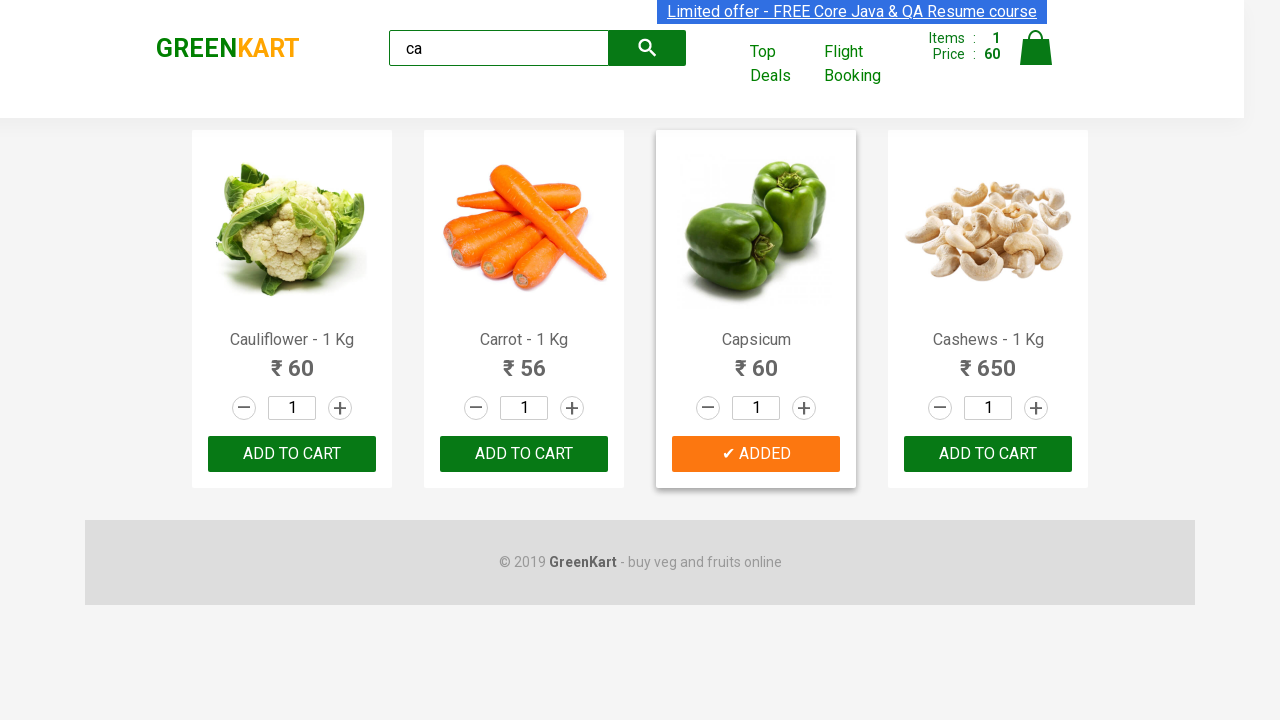

Clicked ADD TO CART button for Cashews product at (988, 454) on .products .product >> nth=3 >> button
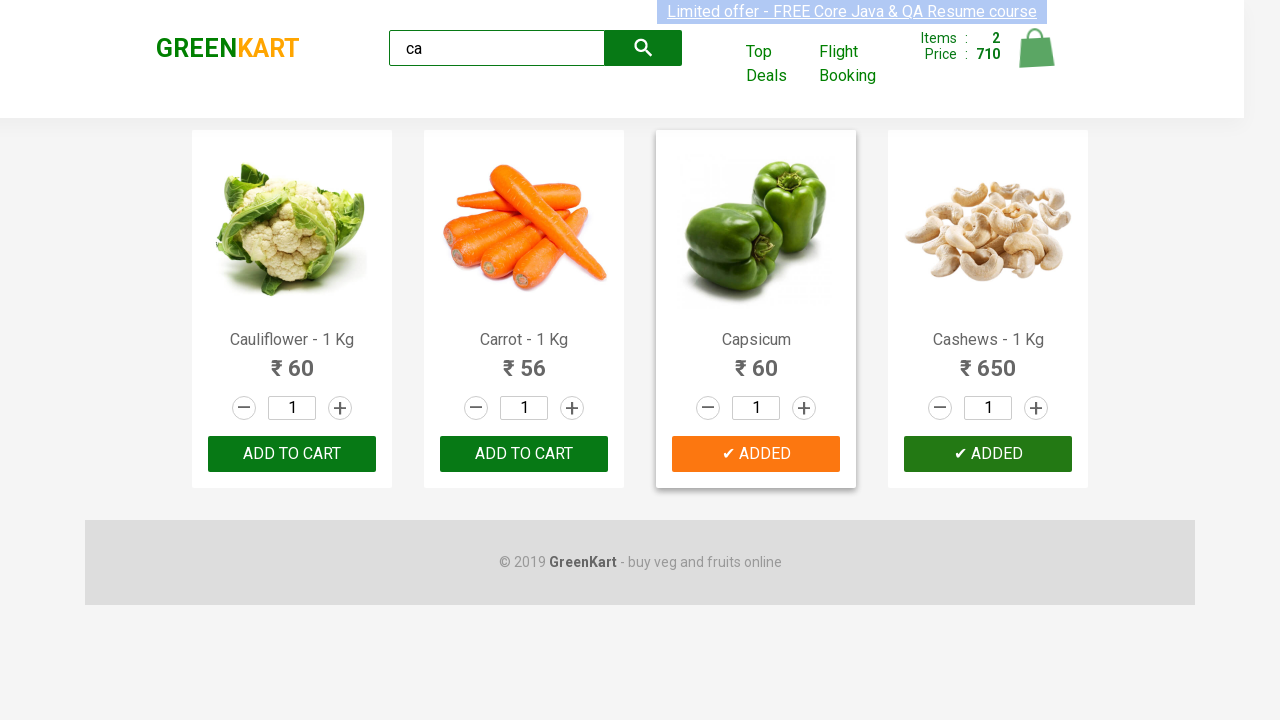

Retrieved brand logo text: GREENKART
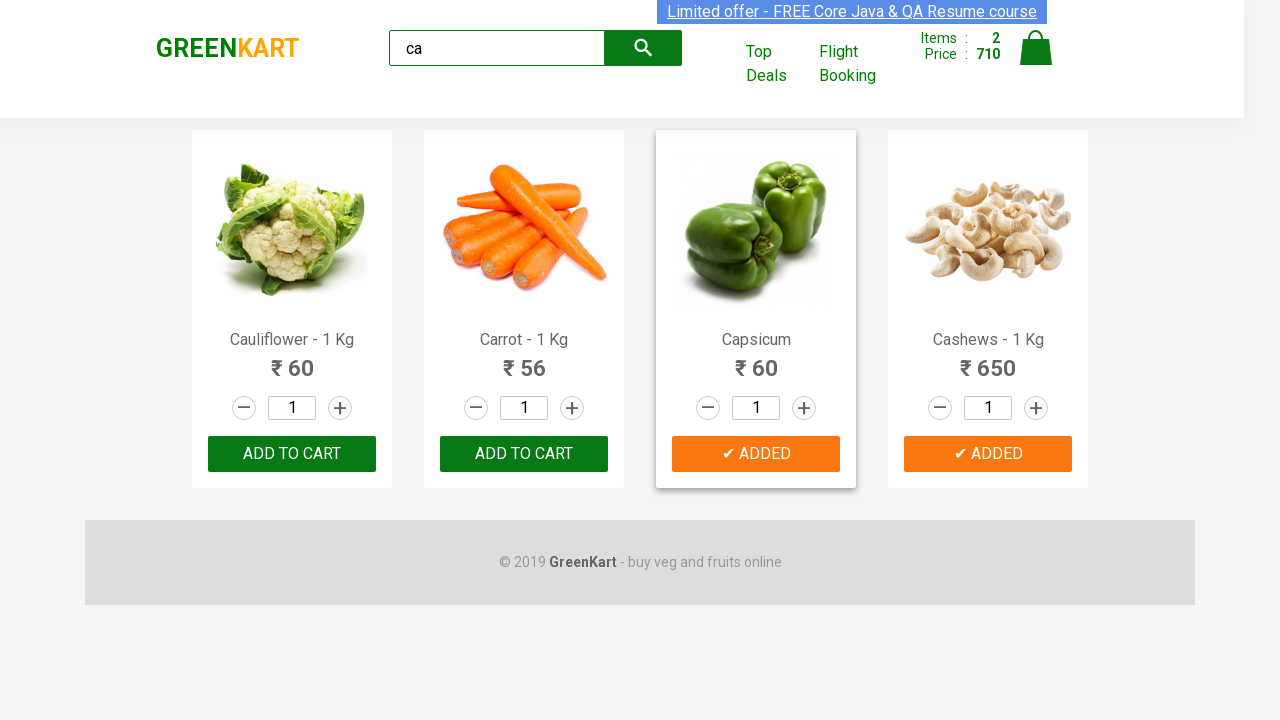

Verified brand text is 'GREENKART'
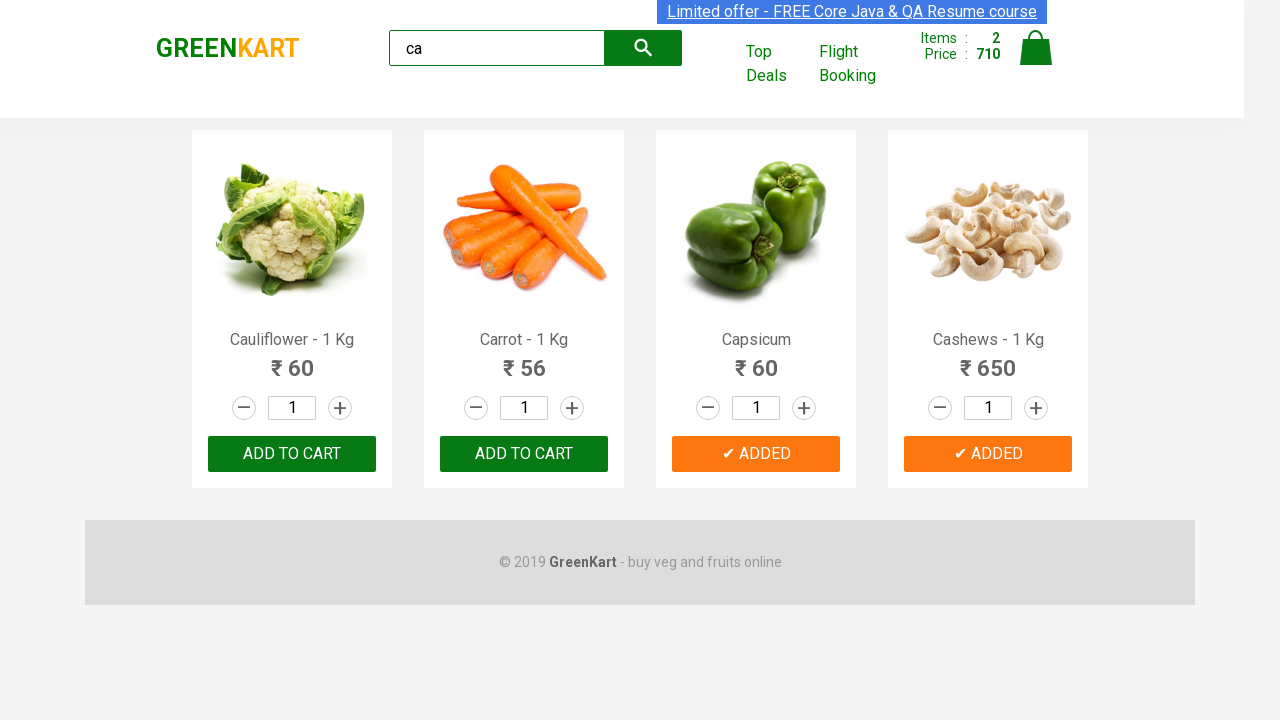

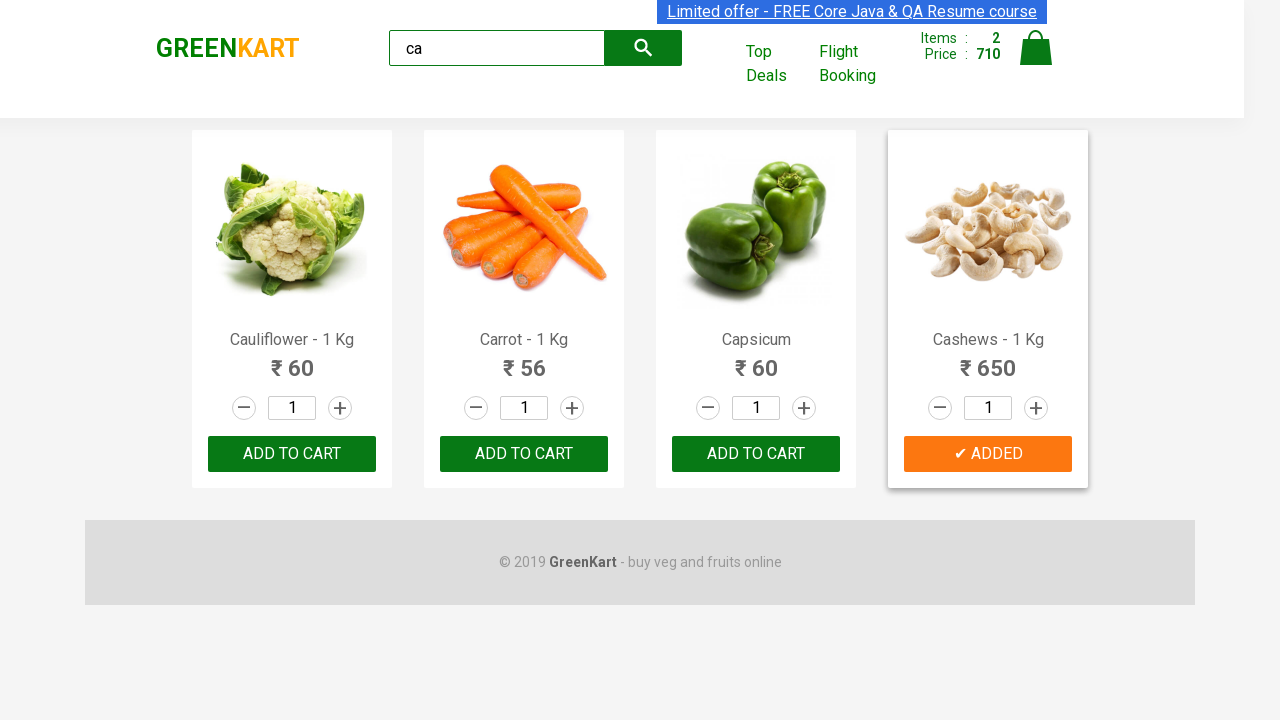